Tests brand navigation from one brand page to another by clicking on the BABYHUG brand button from the Kookie Kids product page and verifying navigation to the Babyhug products page.

Starting URL: https://automationexercise.com/brand_products/Kookie%20Kids

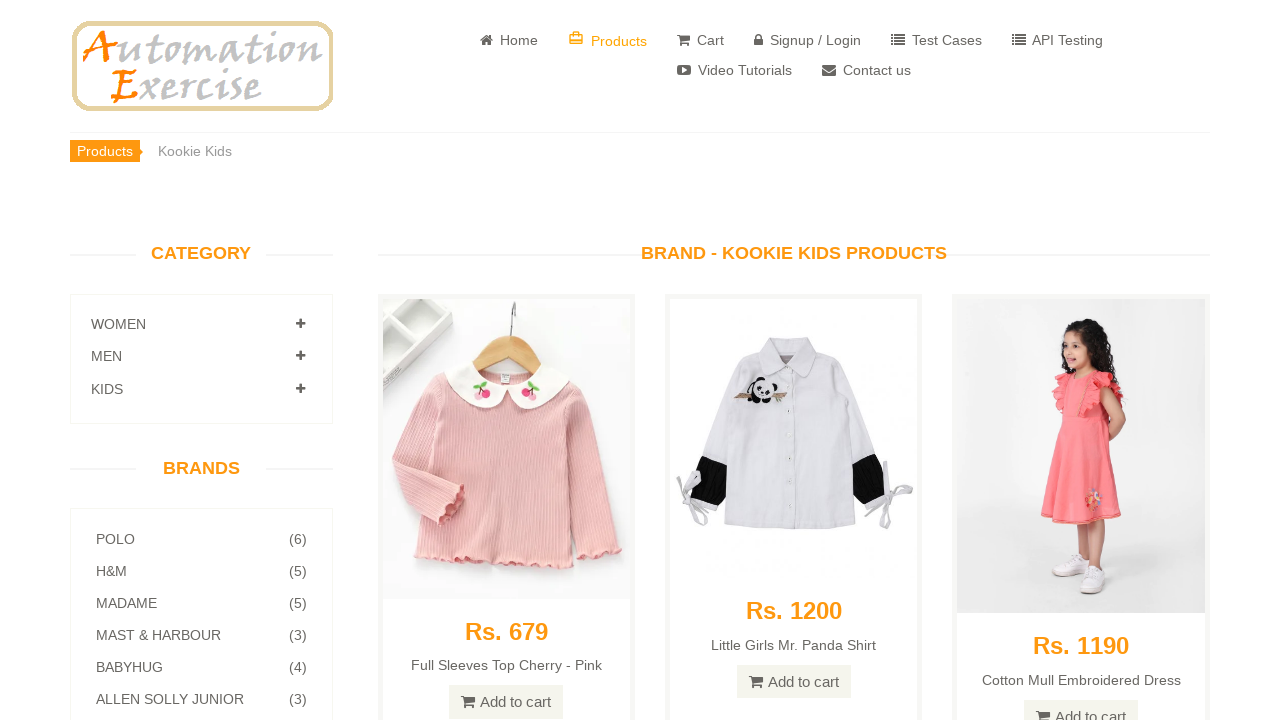

Clicked on BABYHUG brand button in the sidebar at (201, 667) on a[href='/brand_products/Babyhug']
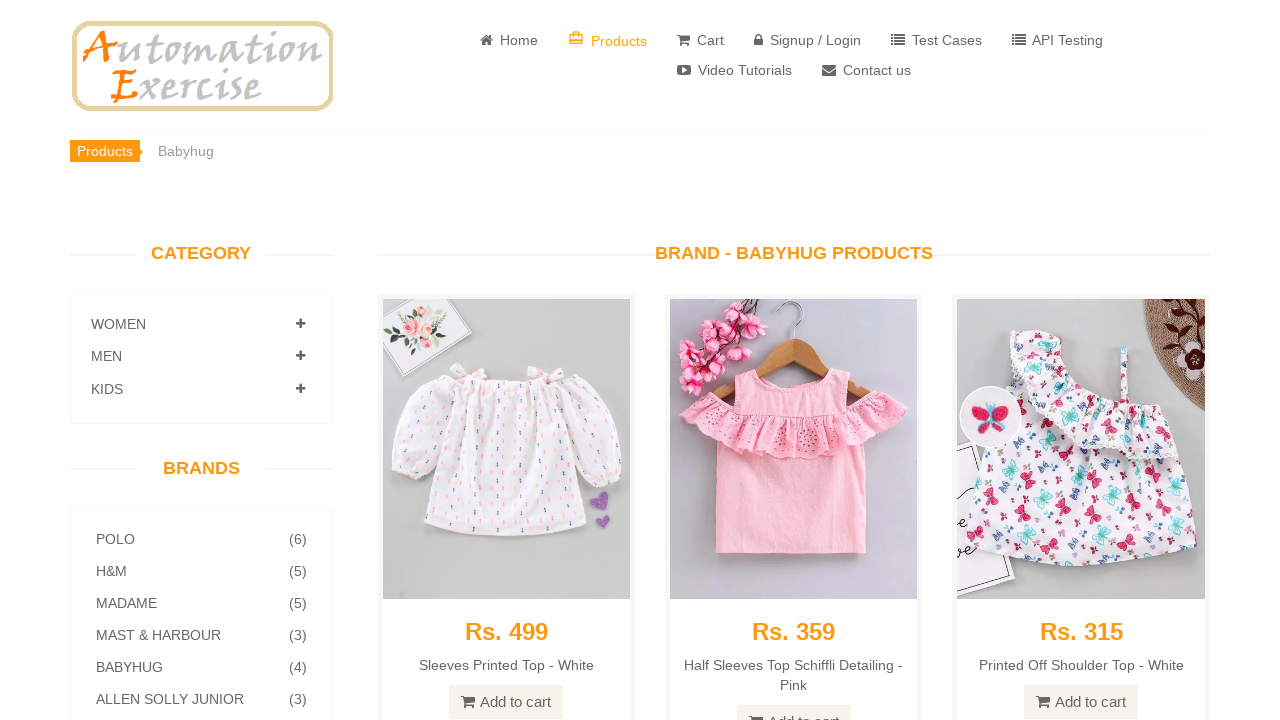

Waited for navigation to Babyhug brand products page
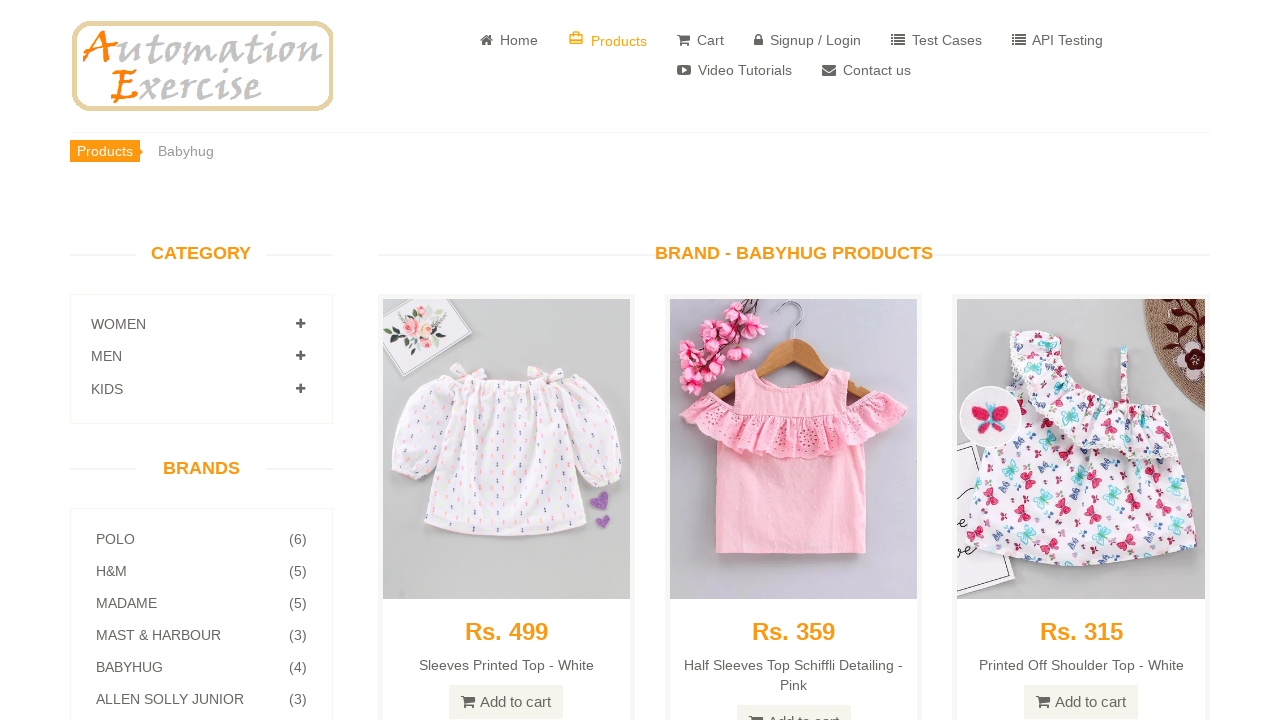

Verified Babyhug brand page title is displayed
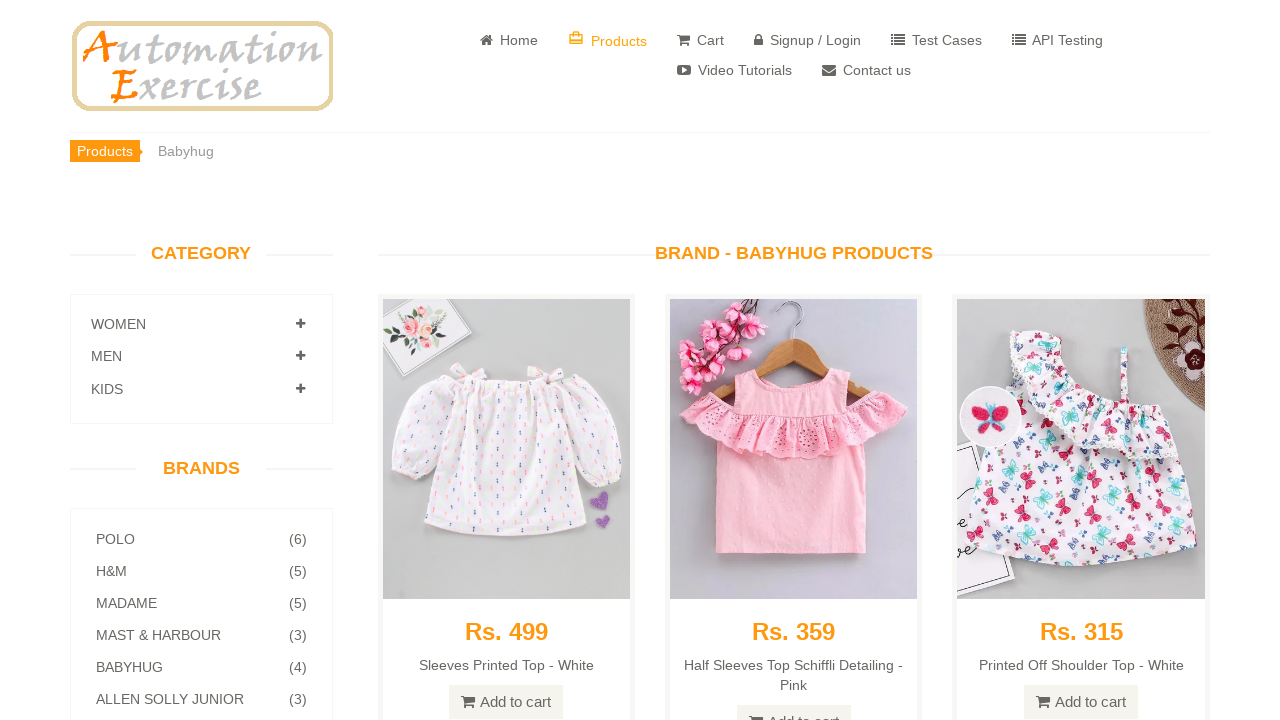

Verified Babyhug products are displayed on the page
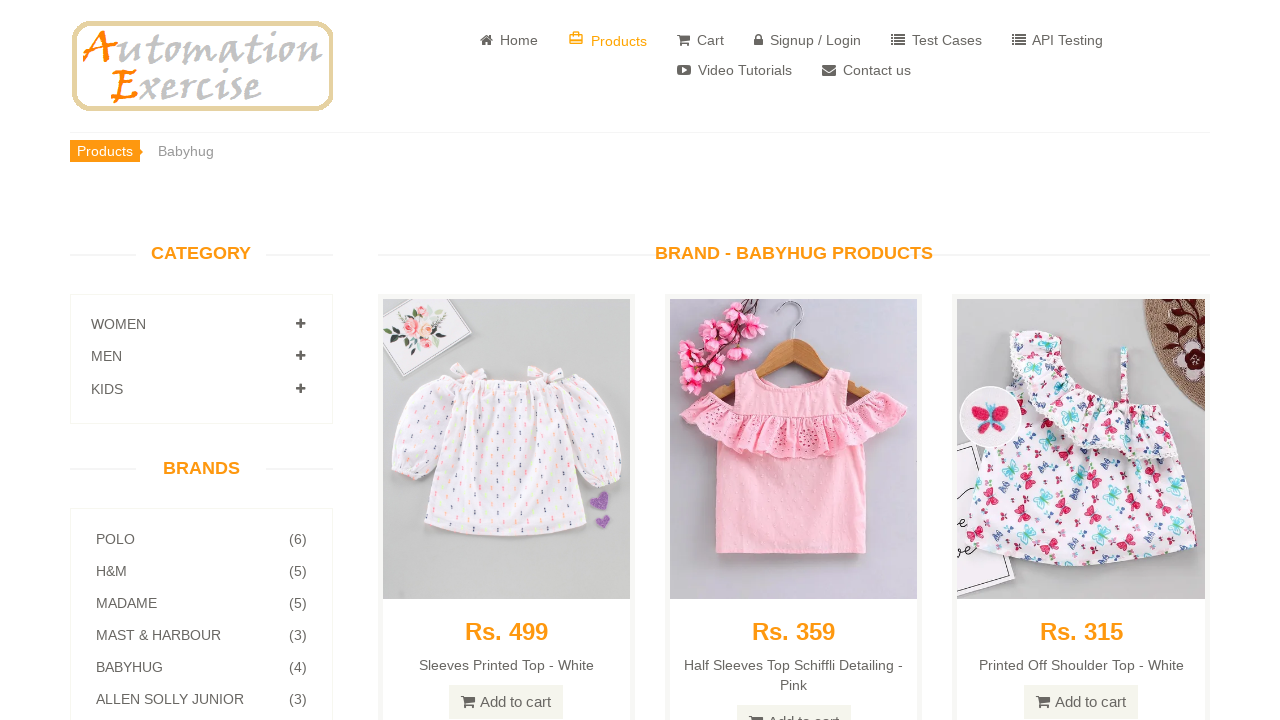

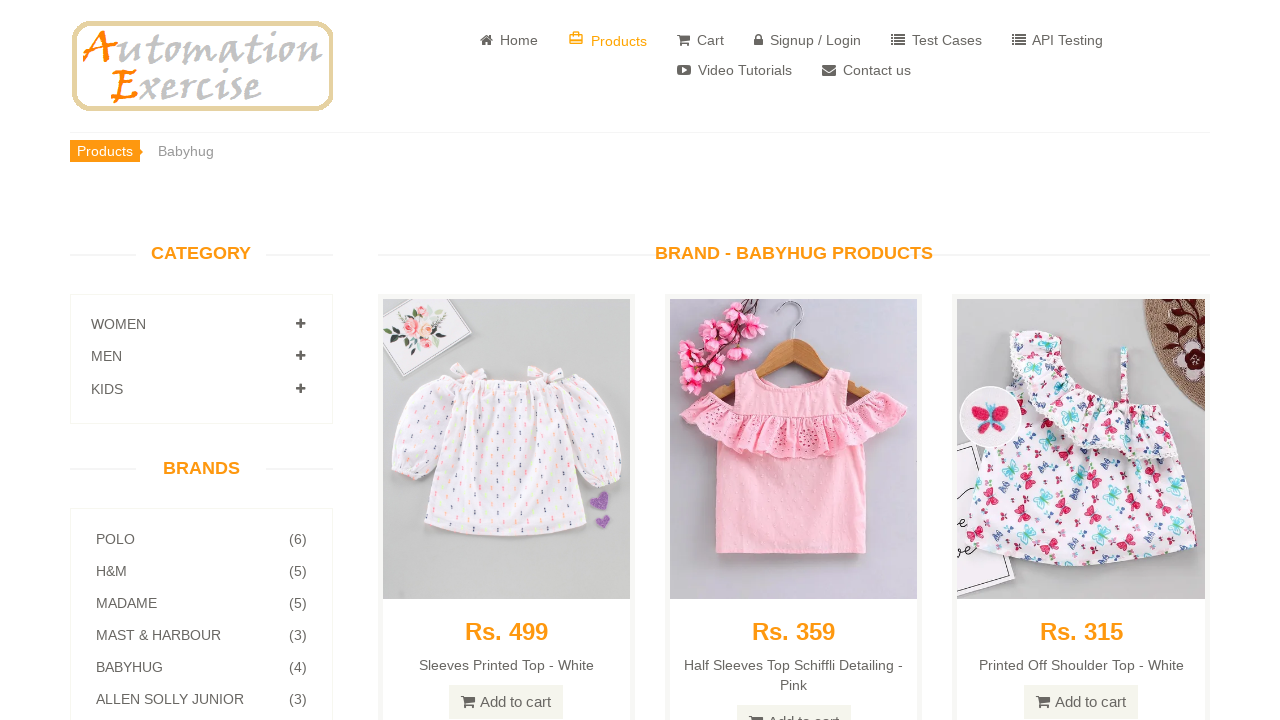